Tests a subscription form validation by completing previous steps (selecting education level and course), filling all required registration fields except CEP (postal code), and verifying that a required field alert is displayed when trying to advance without the CEP field.

Starting URL: https://developer.grupoa.education/subscription/

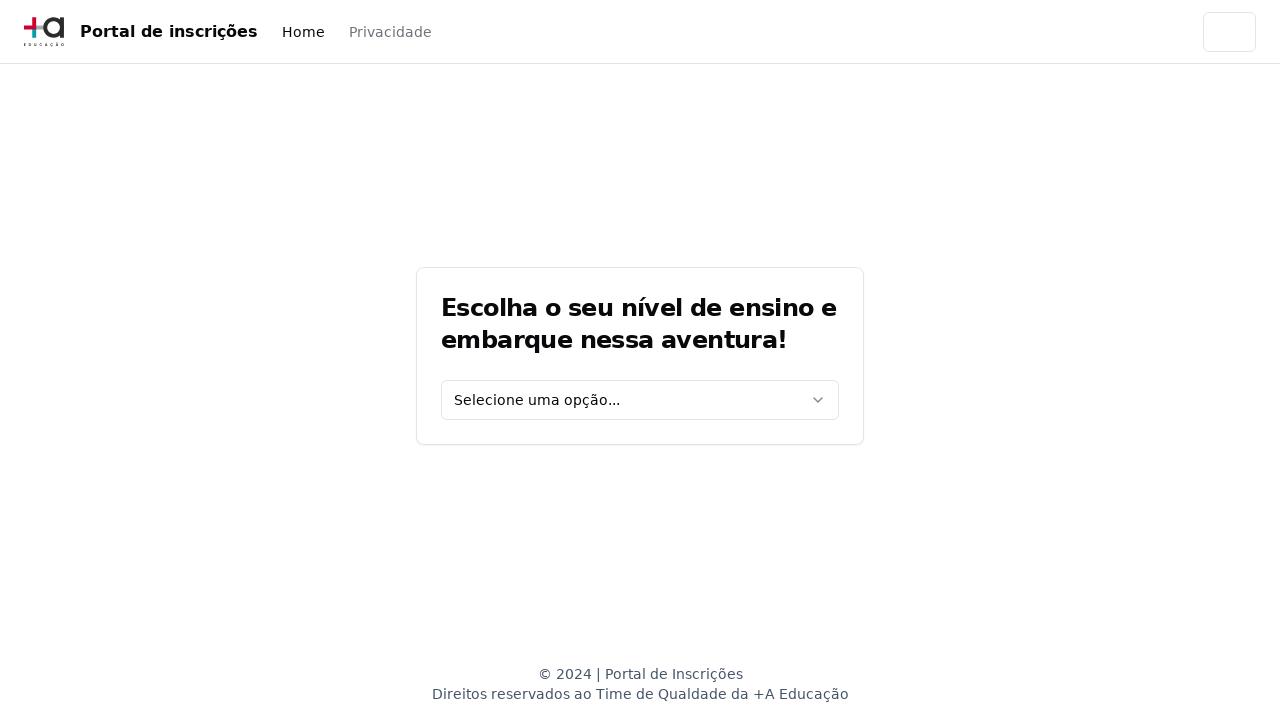

Clicked education level select dropdown at (640, 400) on [data-testid='education-level-select']
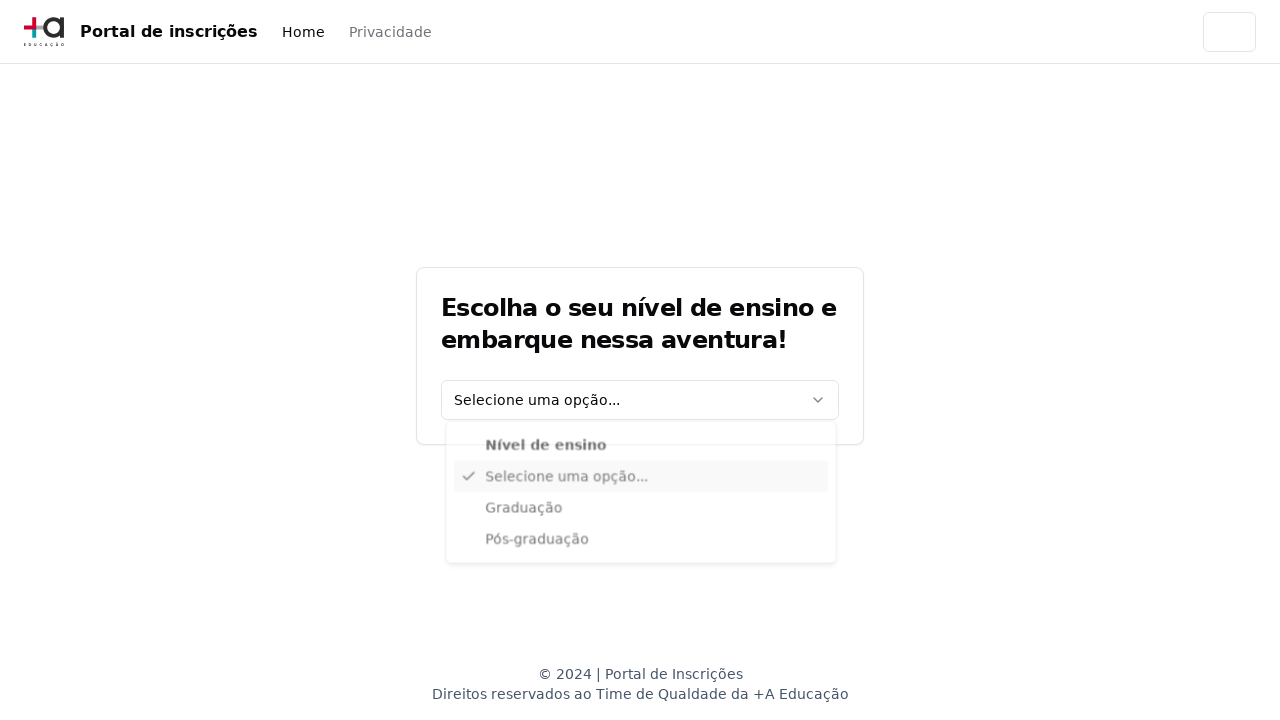

Selected 'Graduação' education level at (641, 513) on xpath=//div[@data-radix-vue-collection-item][contains(., 'Graduação')]
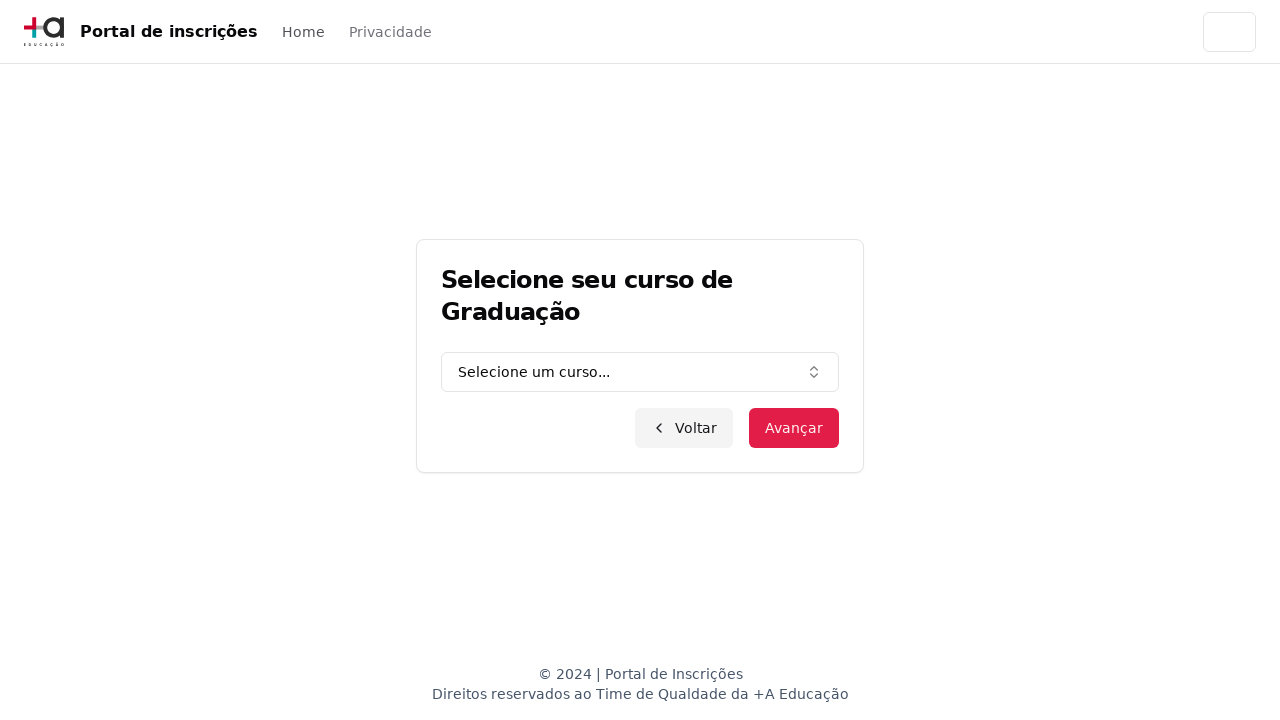

Clicked graduation course combo box at (640, 372) on [data-testid='graduation-combo']
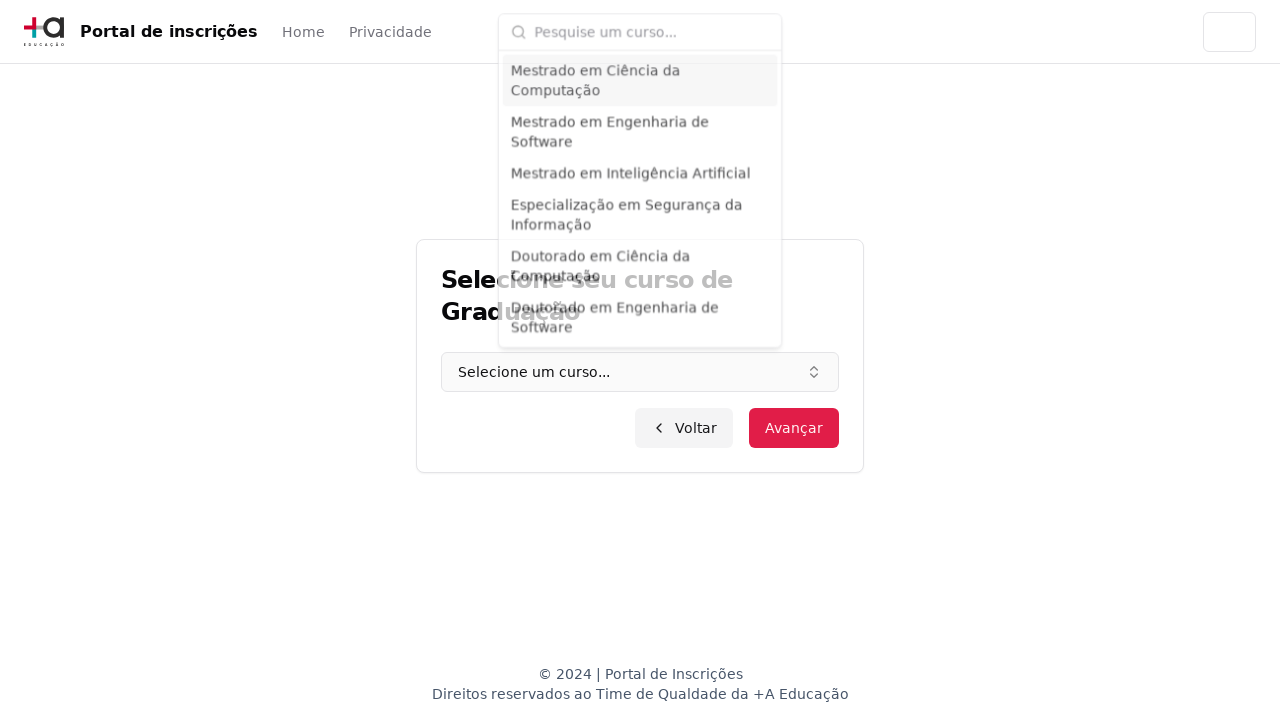

Clicked course input field at (652, 28) on input.h-9
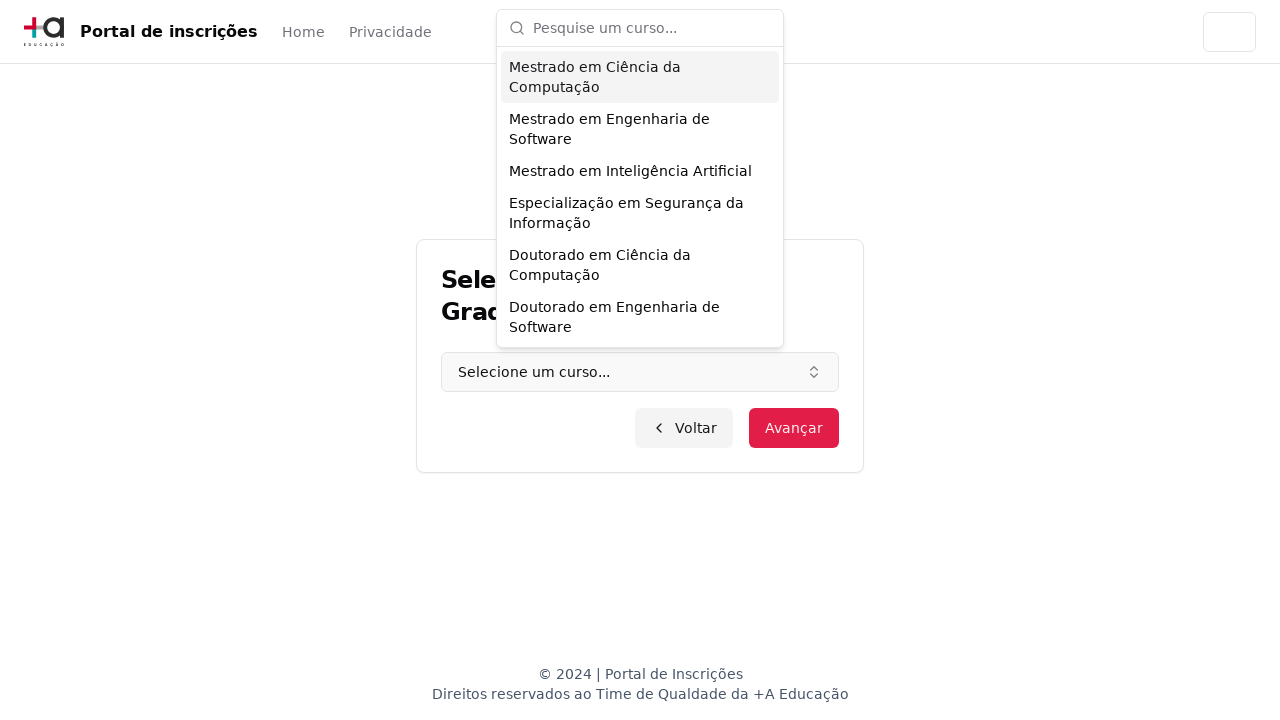

Filled course input with 'Engenharia de Software' on input.h-9
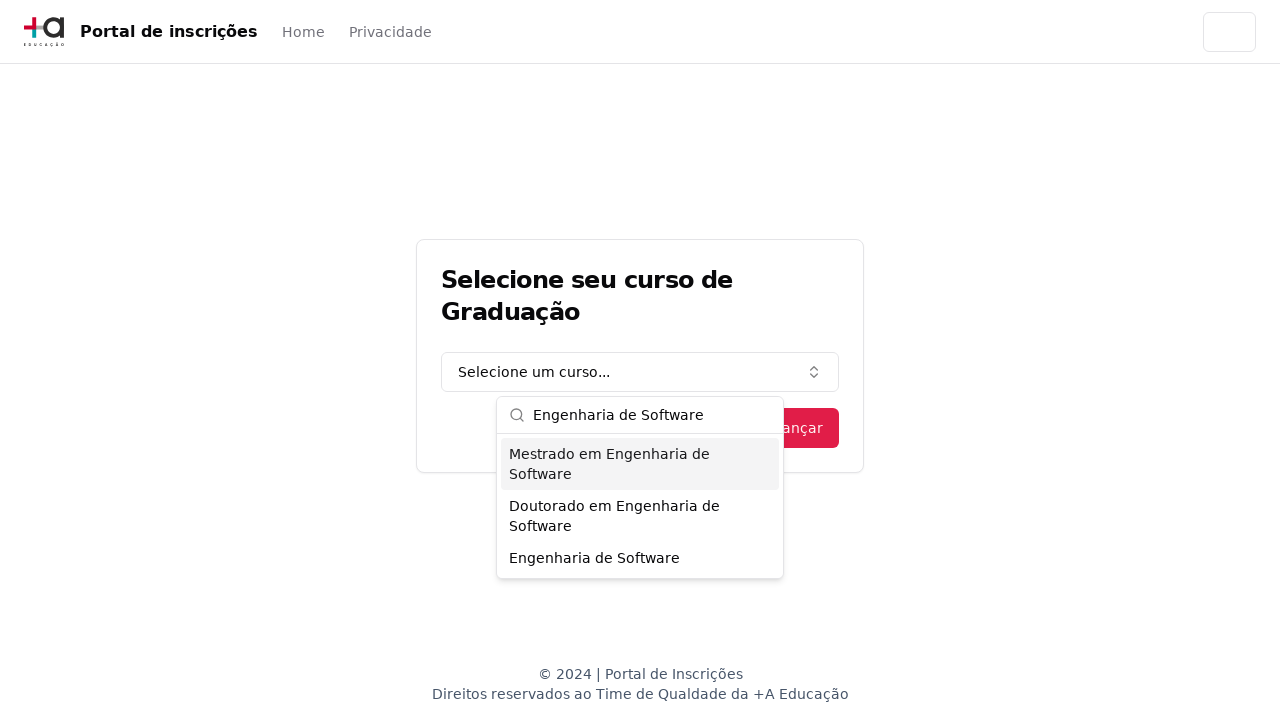

Pressed Enter to confirm course selection on input.h-9
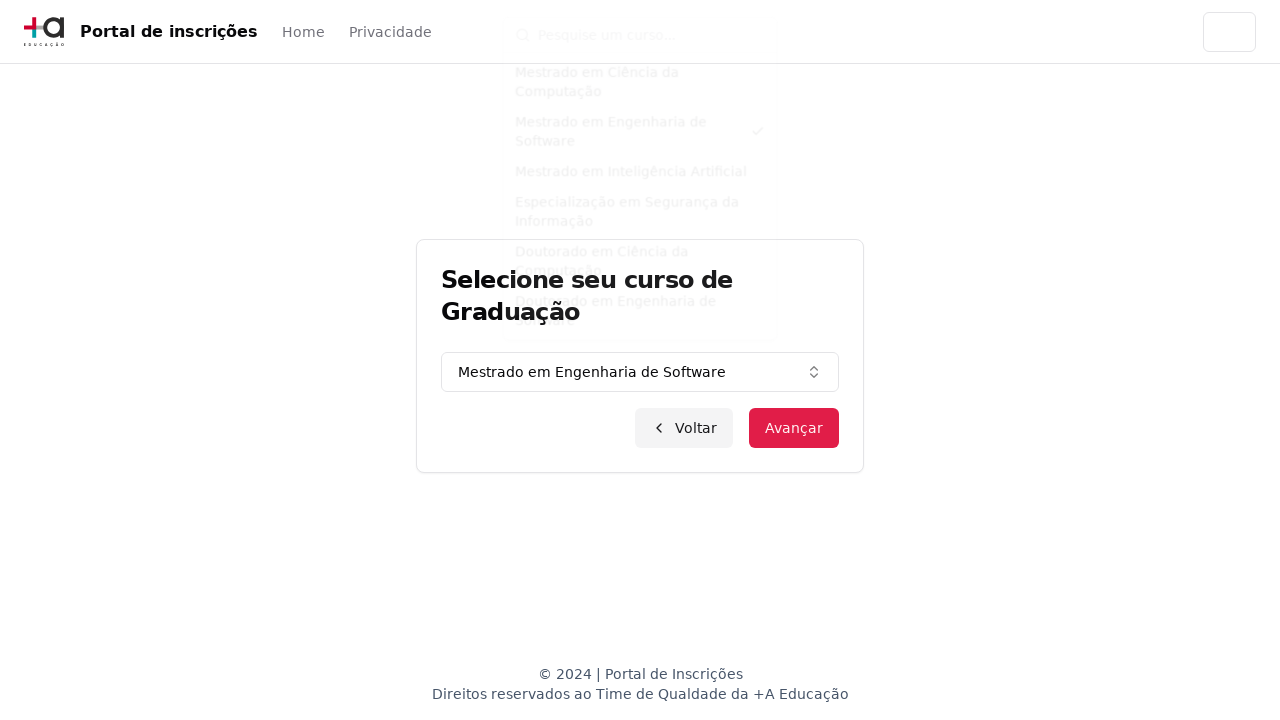

Clicked advance button to proceed to registration form at (794, 428) on button.inline-flex.items-center.justify-center.bg-primary
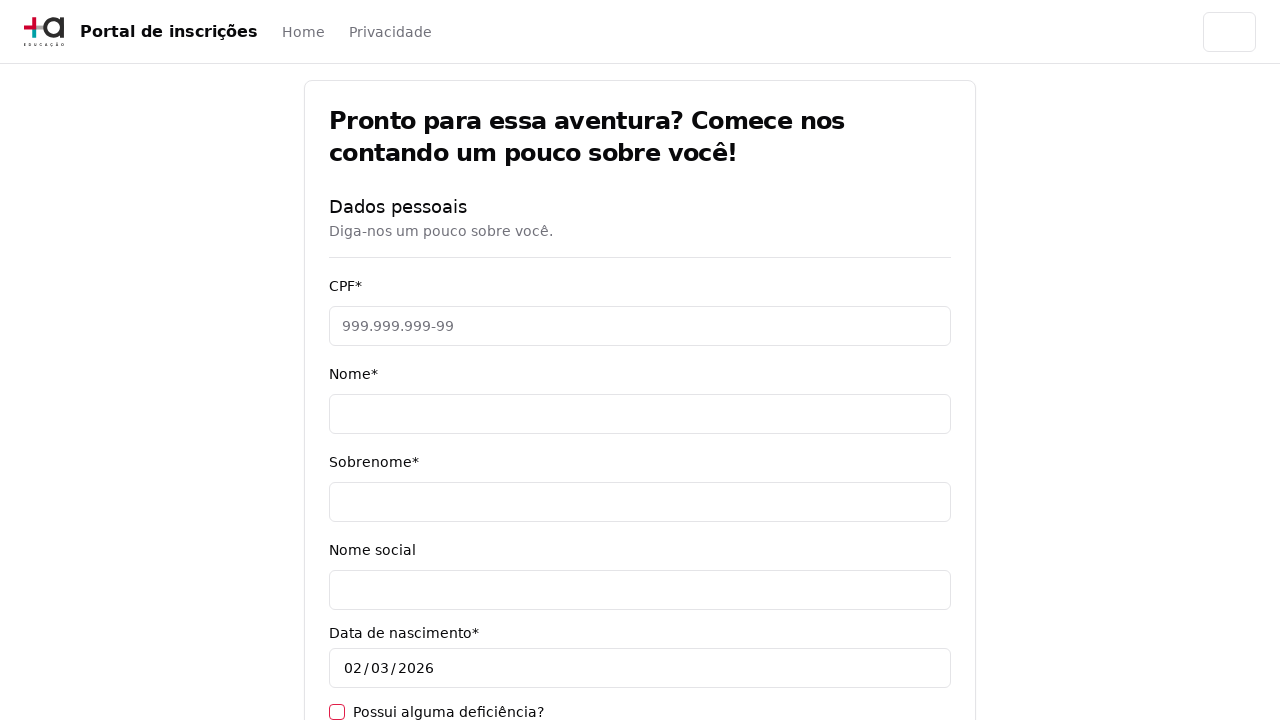

Waited for CPF input field to load
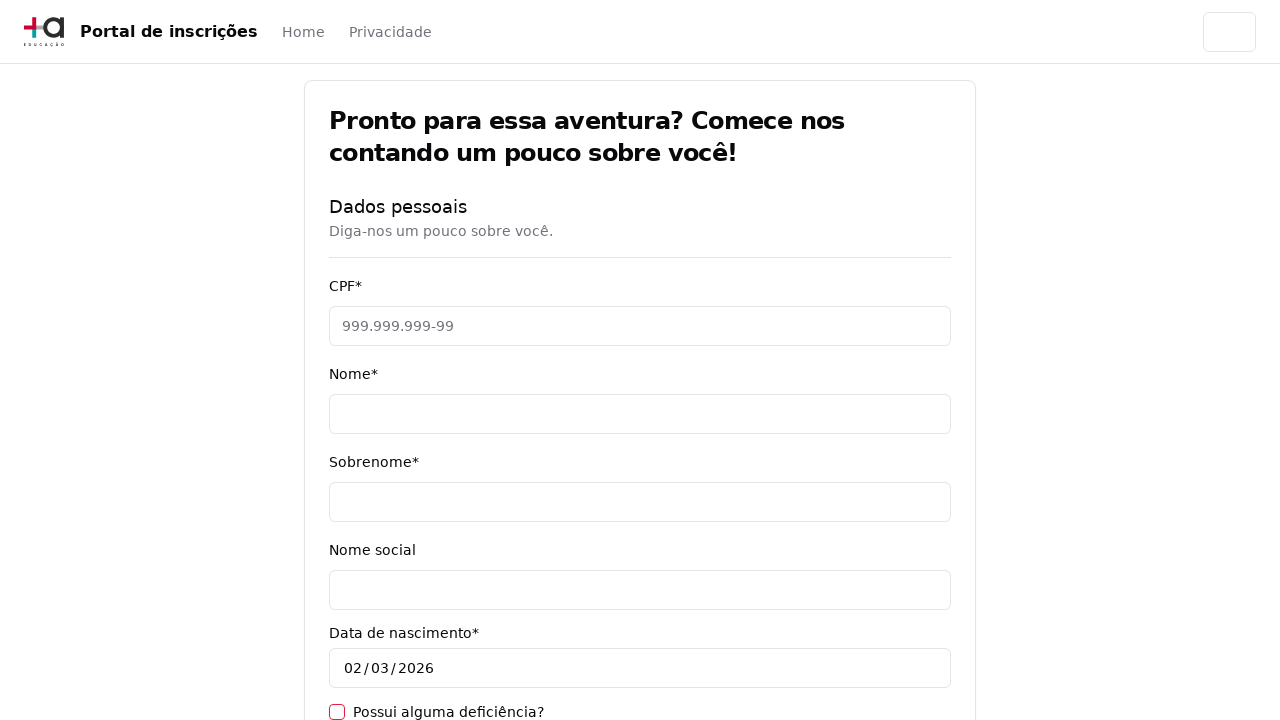

Filled CPF field with '11495607623' on [data-testid='cpf-input']
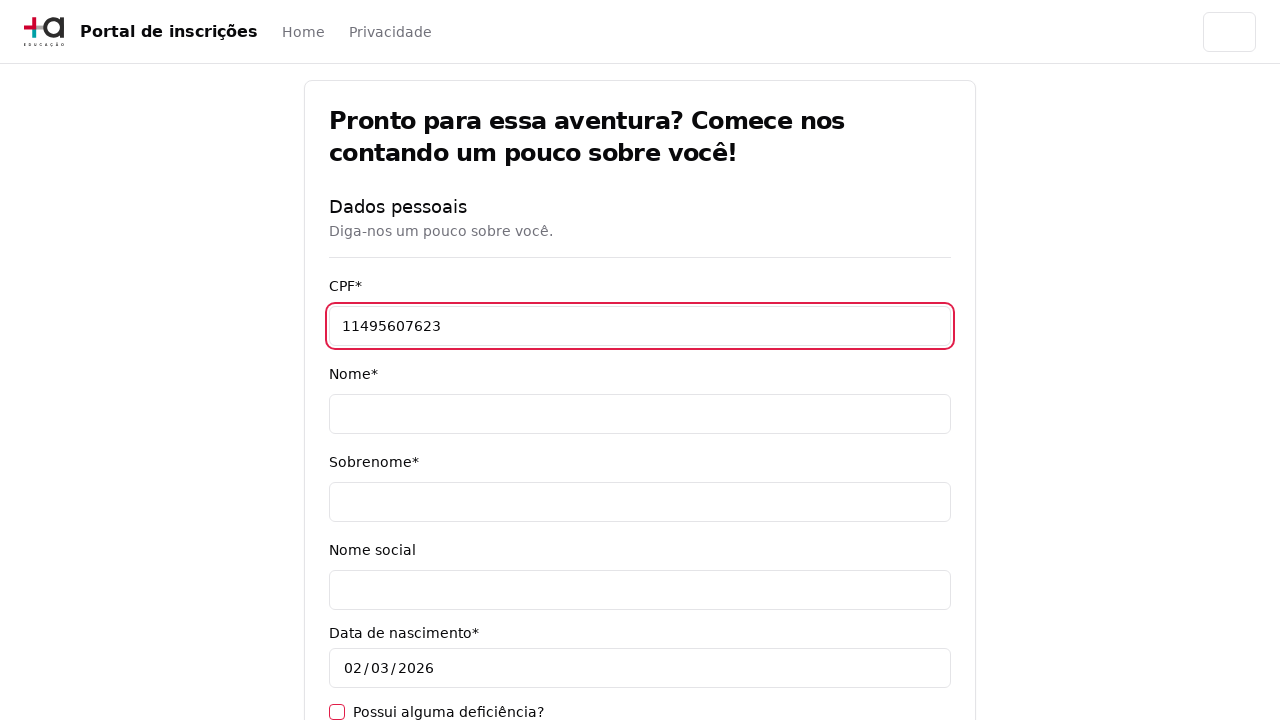

Filled name field with 'Jéssica' on [data-testid='name-input']
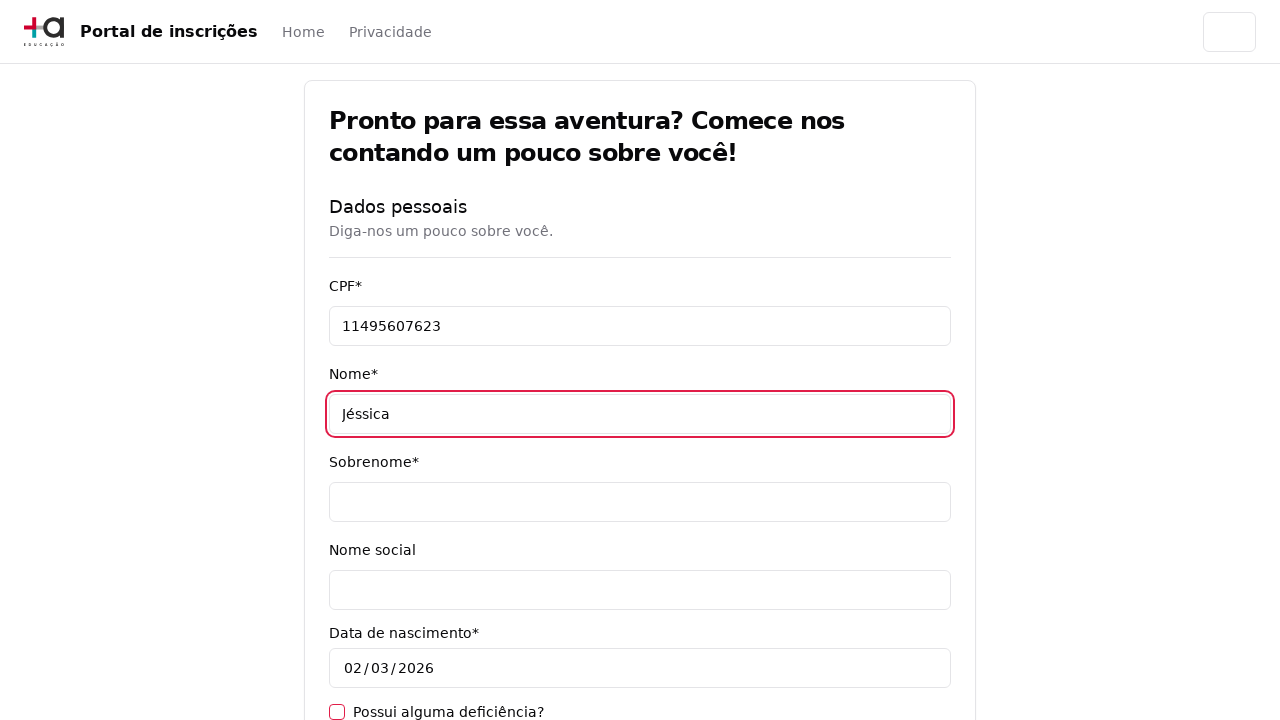

Filled surname field with 'Martins' on [data-testid='surname-input']
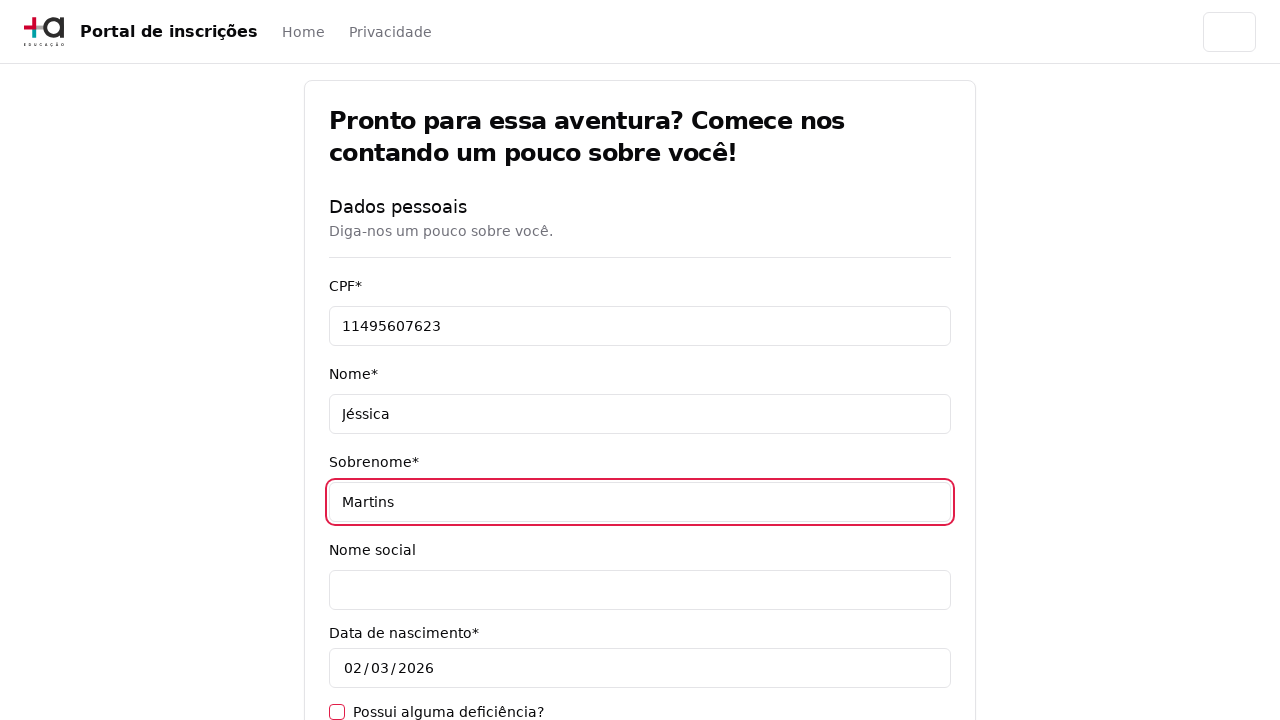

Filled email field with 'jessicamartins@teste.com.br' on [data-testid='email-input']
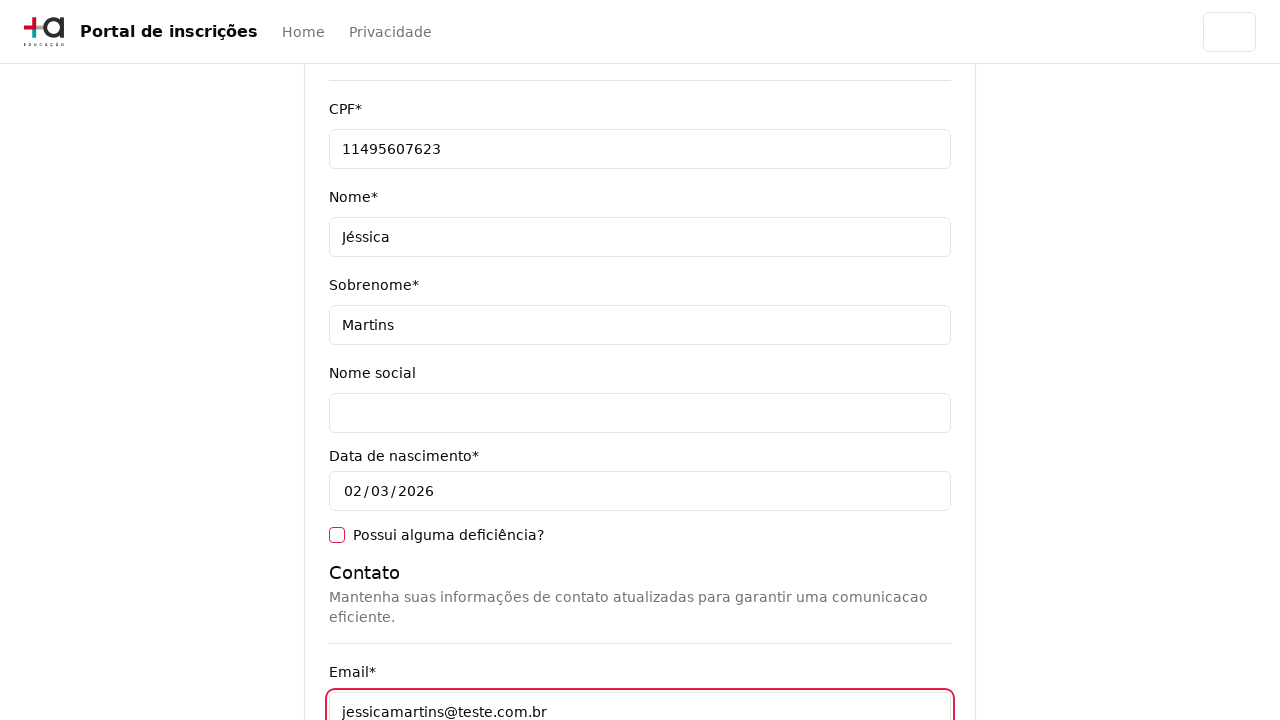

Filled cellphone field with '31975002222' on [data-testid='cellphone-input']
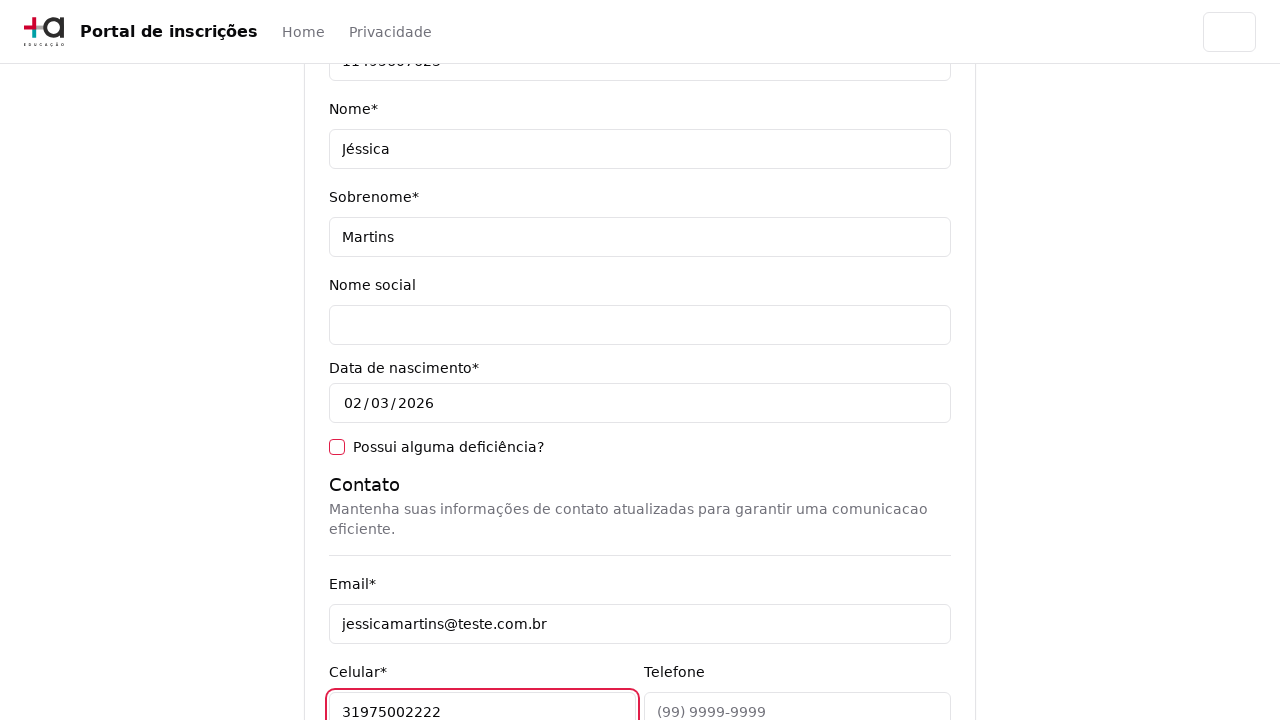

Filled phone field with '3132320032' on [data-testid='phone-input']
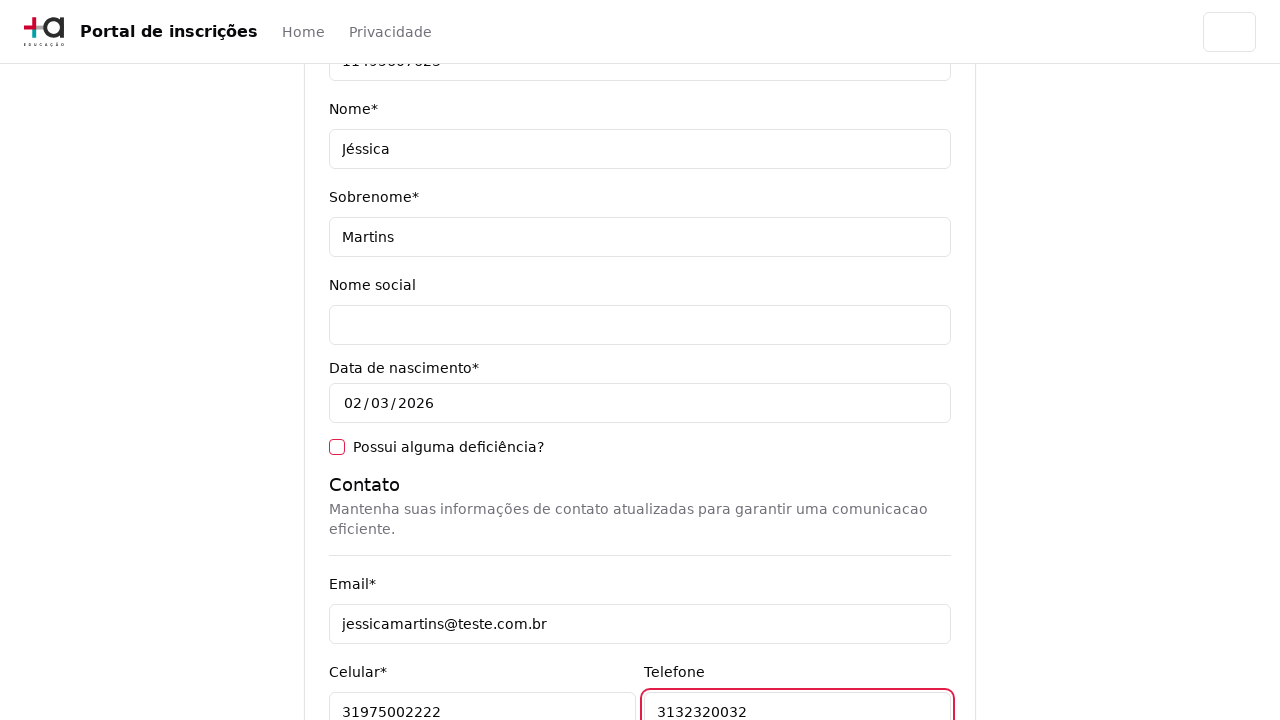

Left CEP field intentionally empty on [data-testid='cep-input']
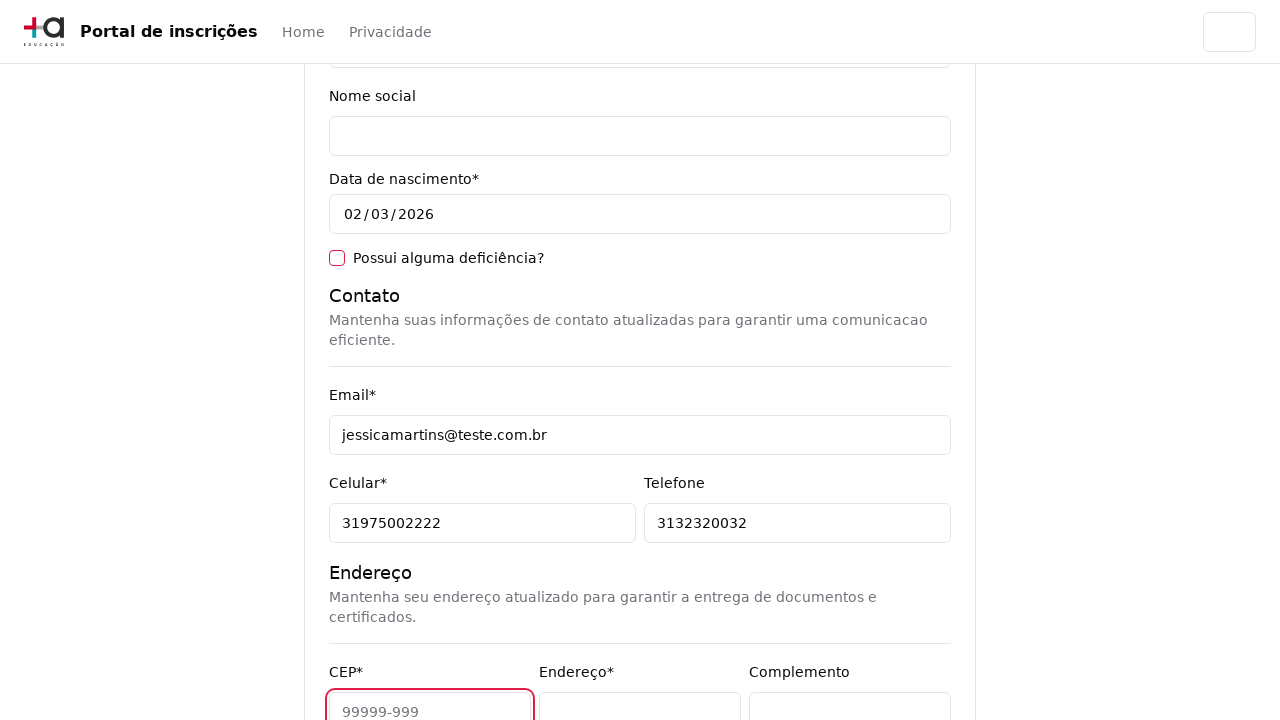

Filled address field with 'Rua A' on [data-testid='address-input']
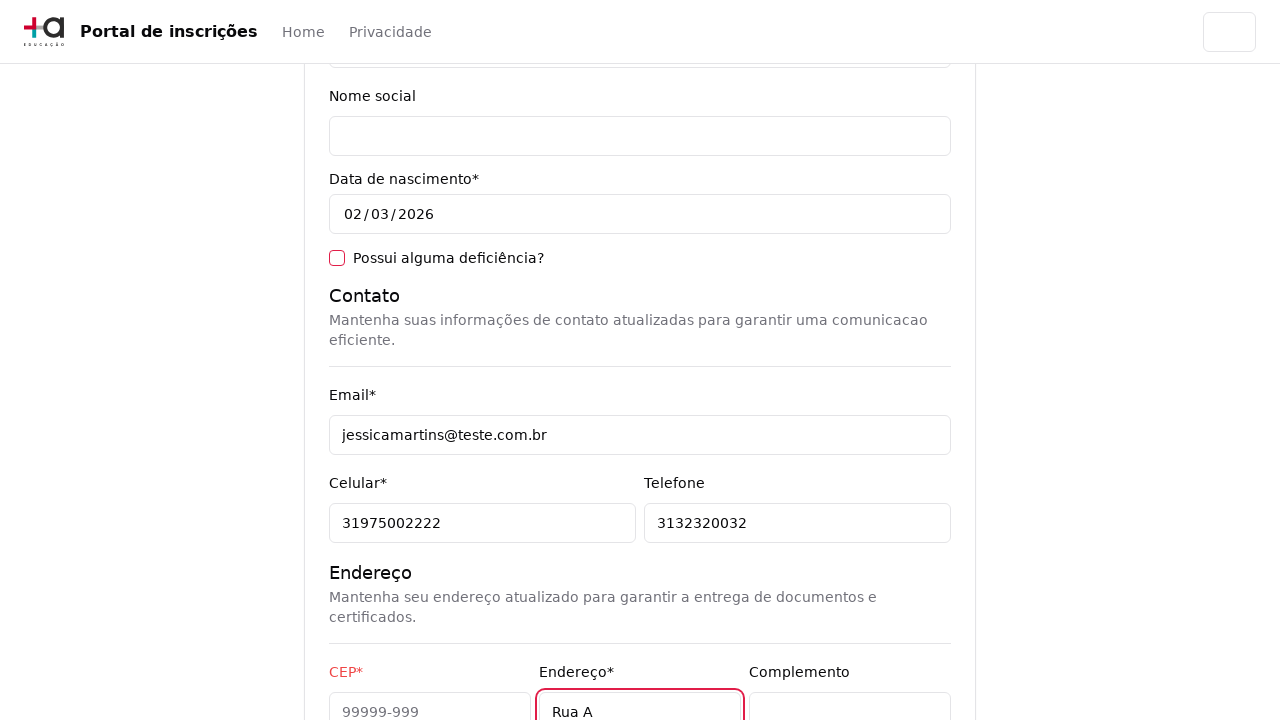

Filled neighborhood field with 'São Pedro' on [data-testid='neighborhood-input']
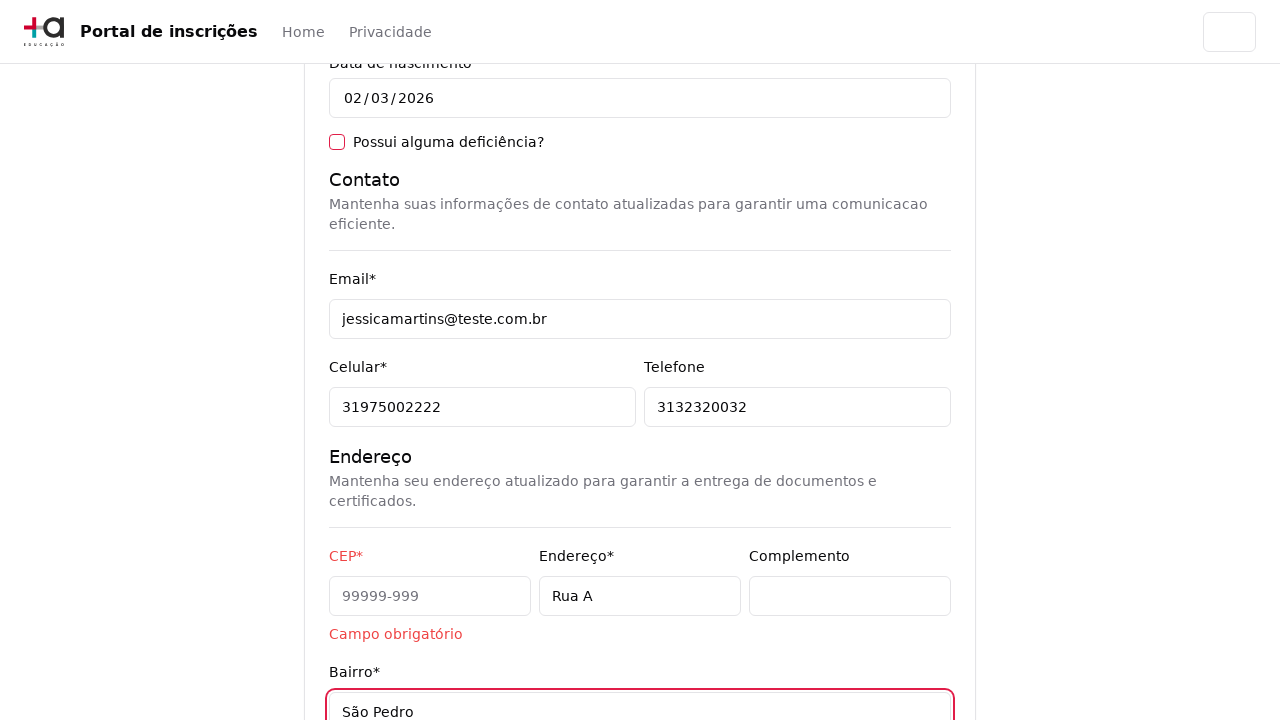

Filled city field with 'Belo Horizonte' on [data-testid='city-input']
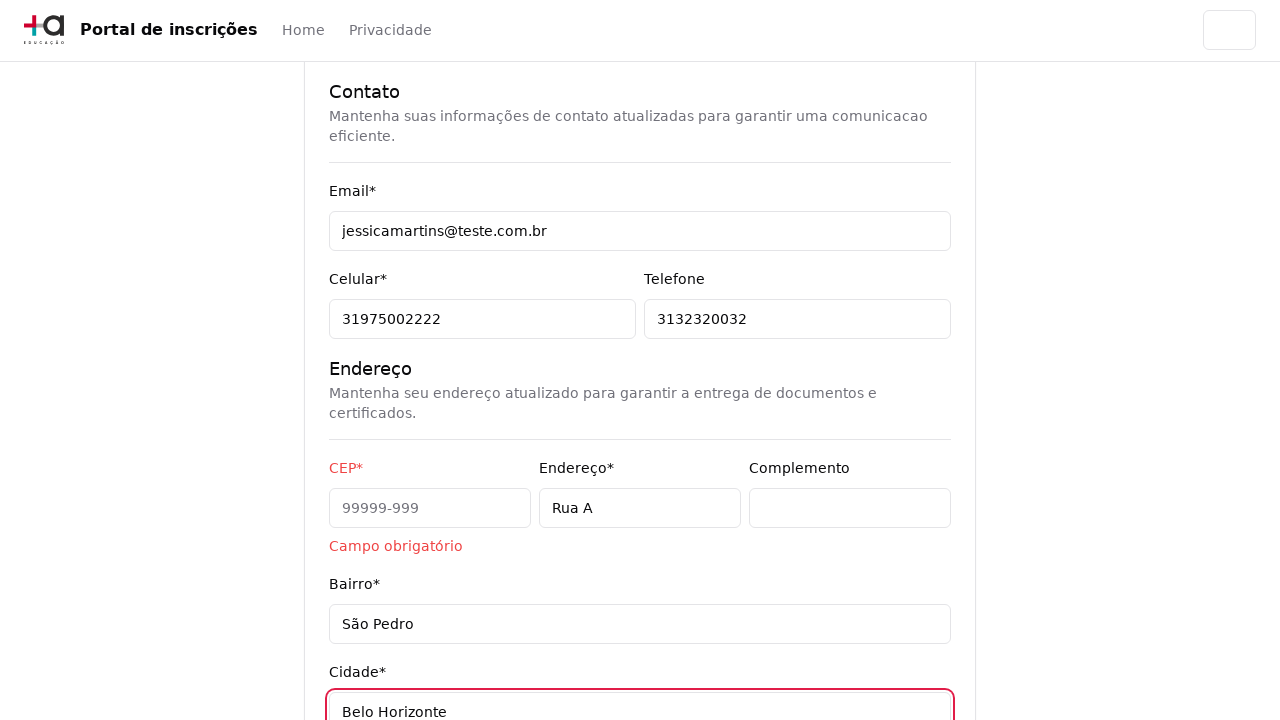

Filled state field with 'Belo Horizonte' on [data-testid='state-input']
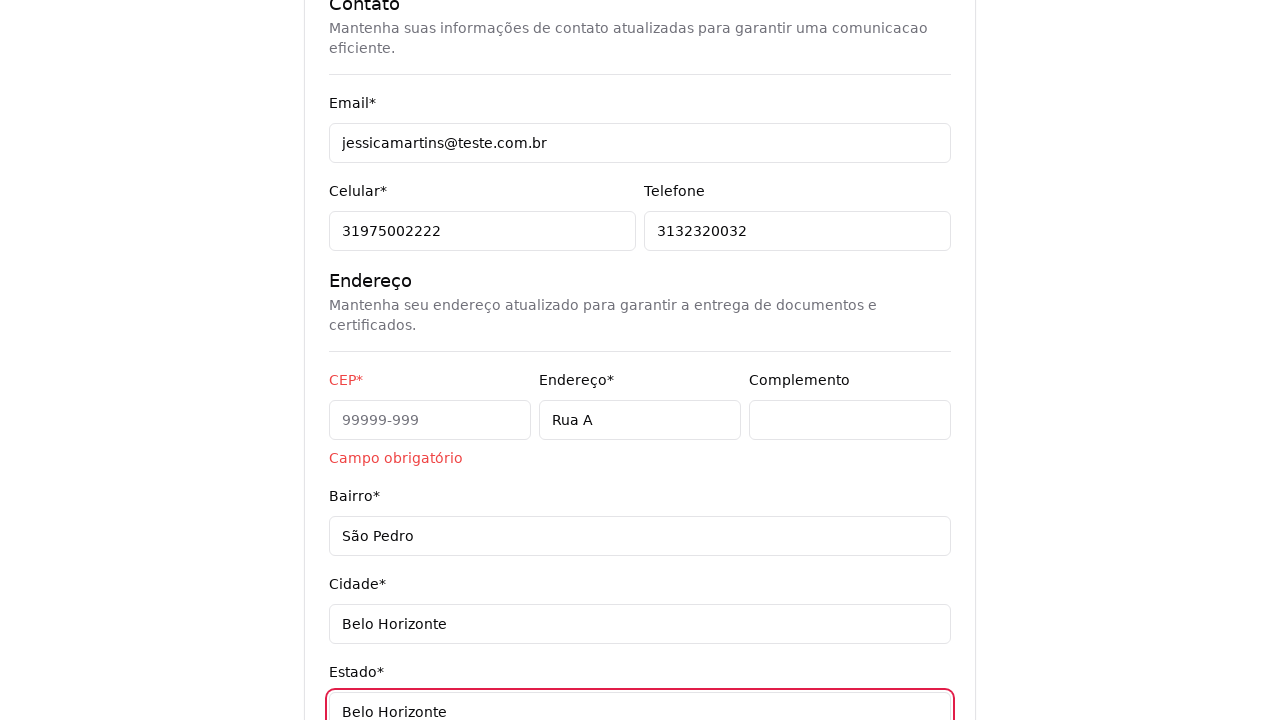

Filled country field with 'Brasil' on [data-testid='country-input']
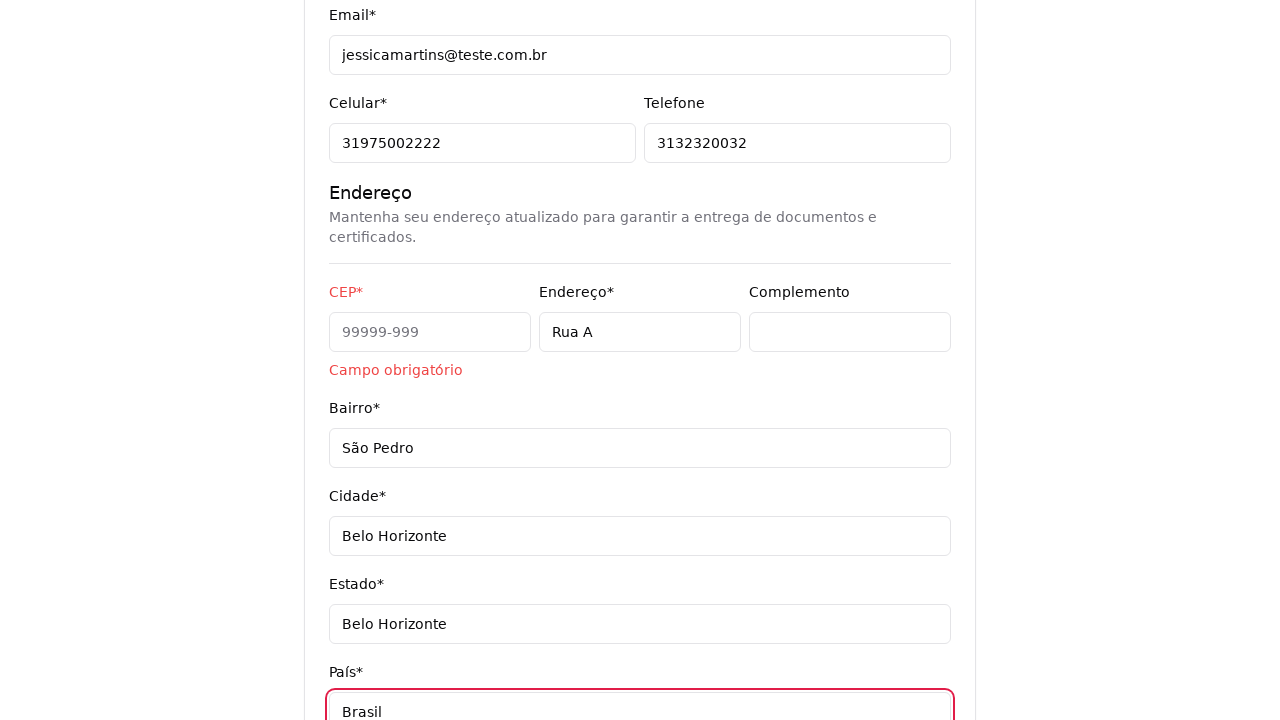

Clicked next button to attempt advancing without CEP field at (906, 587) on [data-testid='next-button']
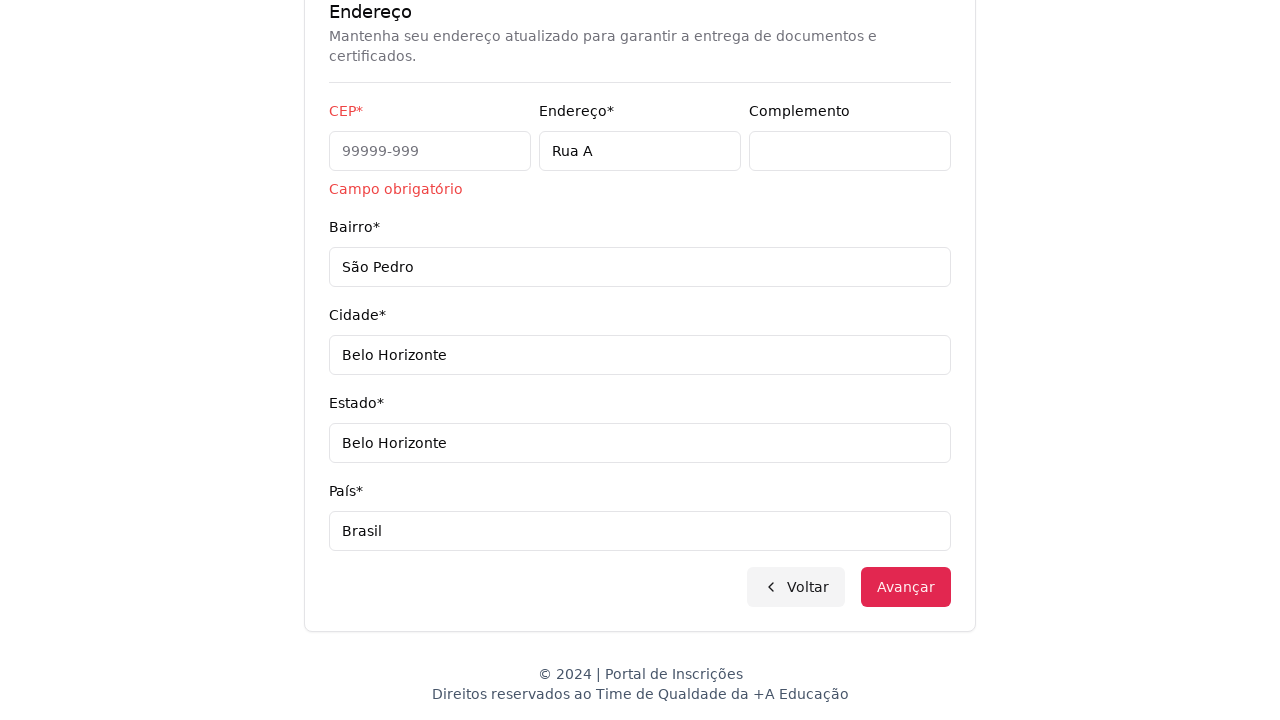

Verified required field alert 'Campo obrigatório' is displayed
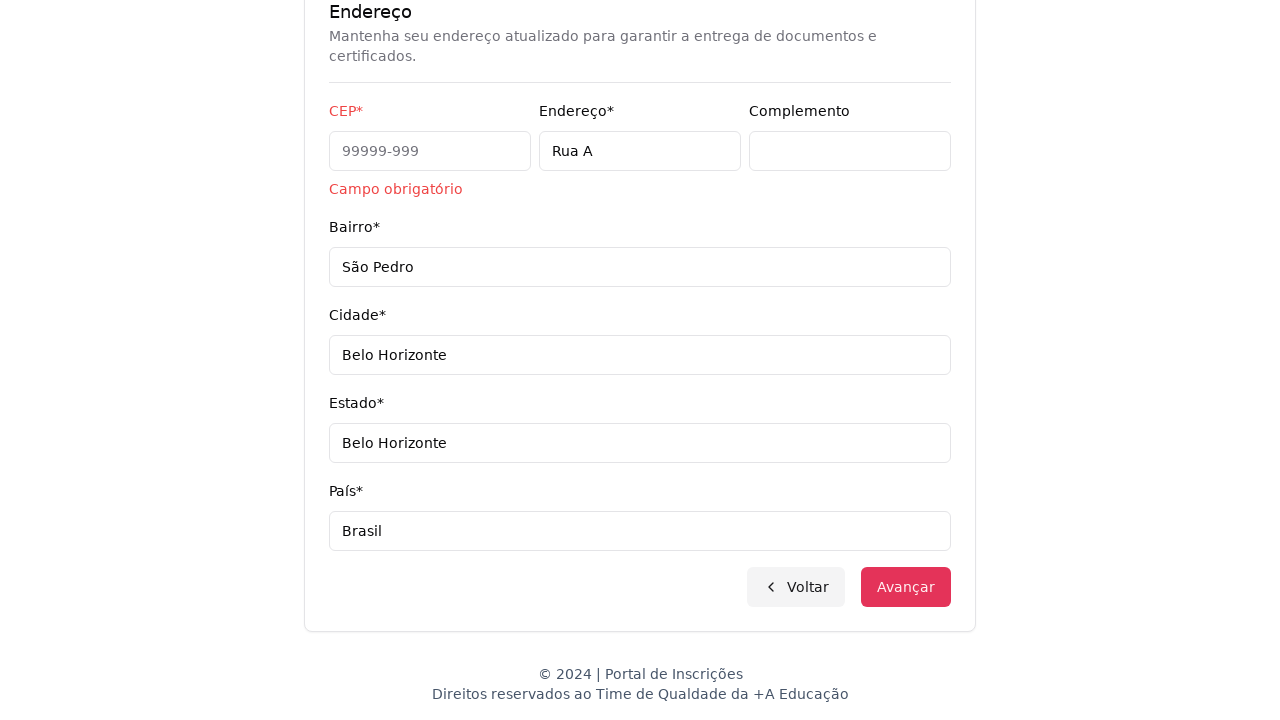

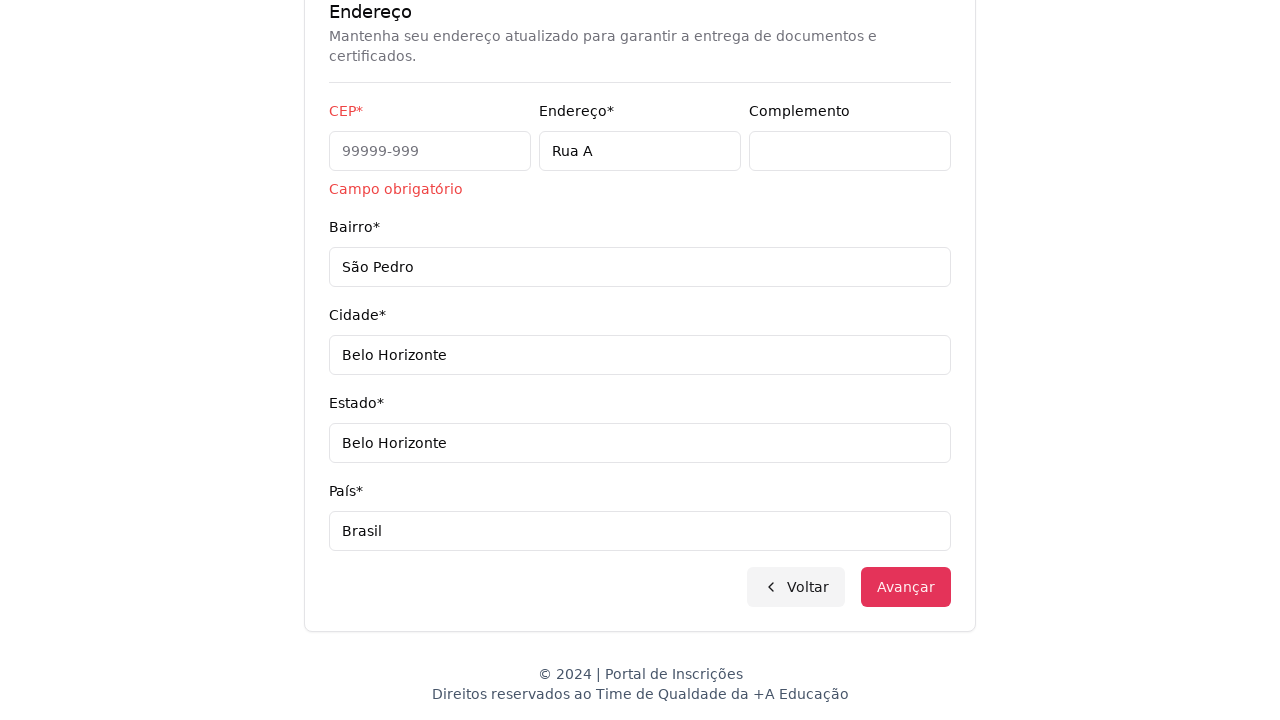